Tests navigation on DemoQA website by clicking on the Elements card and verifying the URL changes to include "elements"

Starting URL: https://demoqa.com/

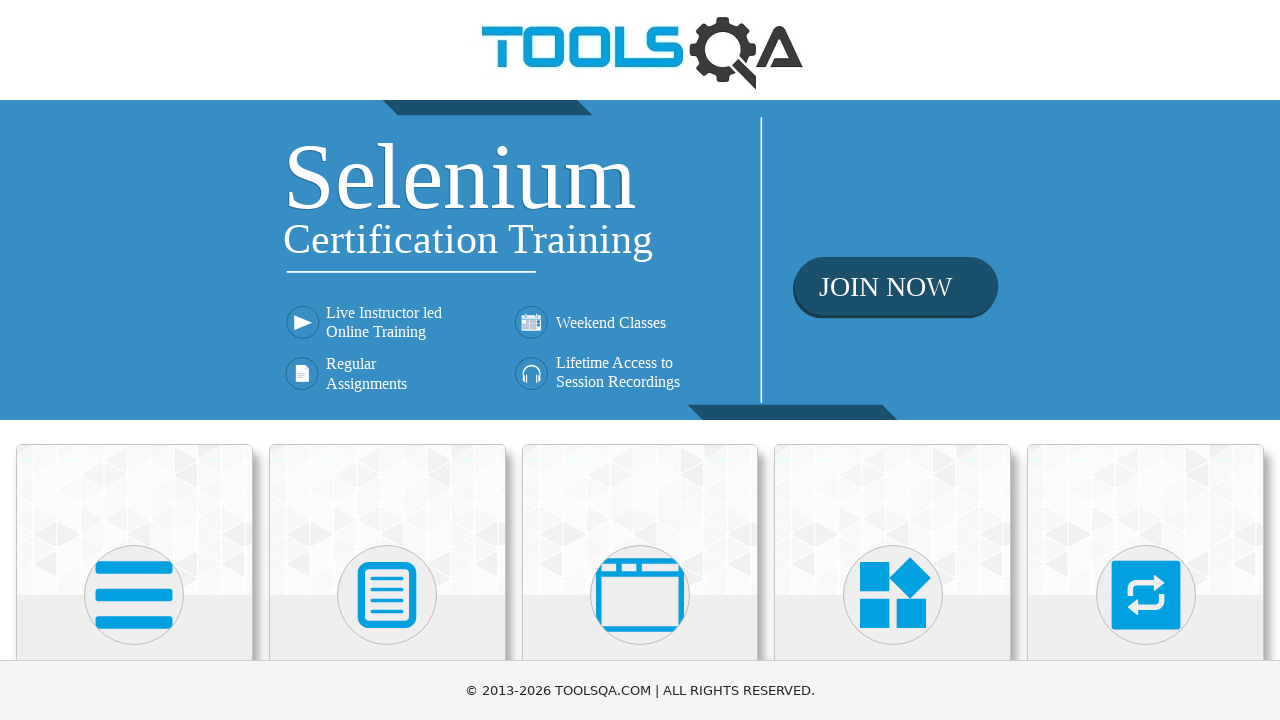

Page loaded with DOM content ready
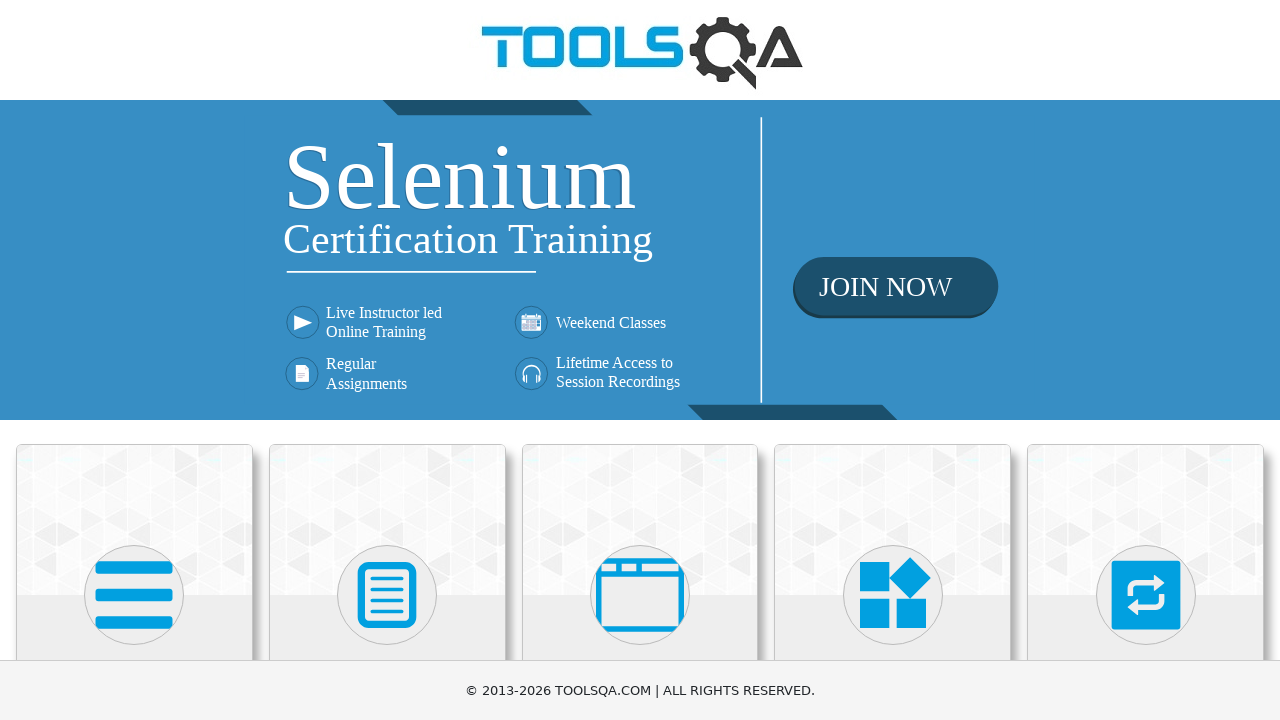

Clicked on the first Elements card at (134, 360) on div.card:first-child div.card-body
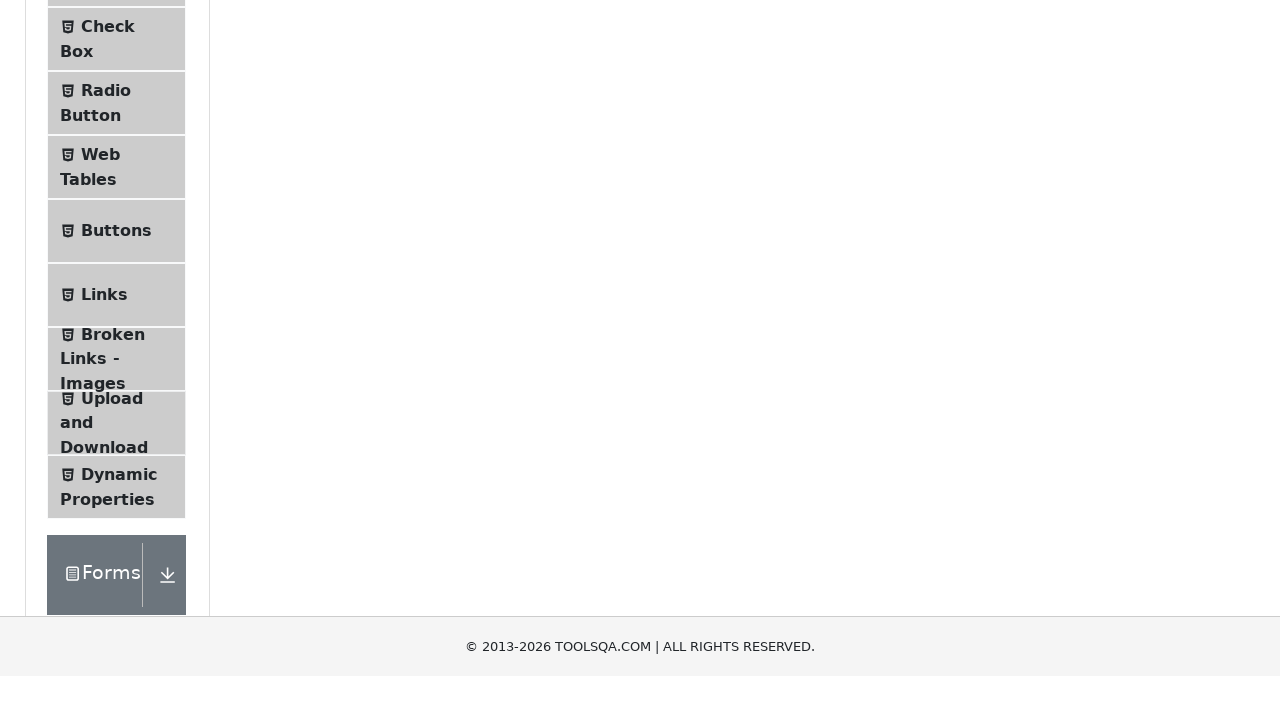

Navigation completed and URL now contains 'elements'
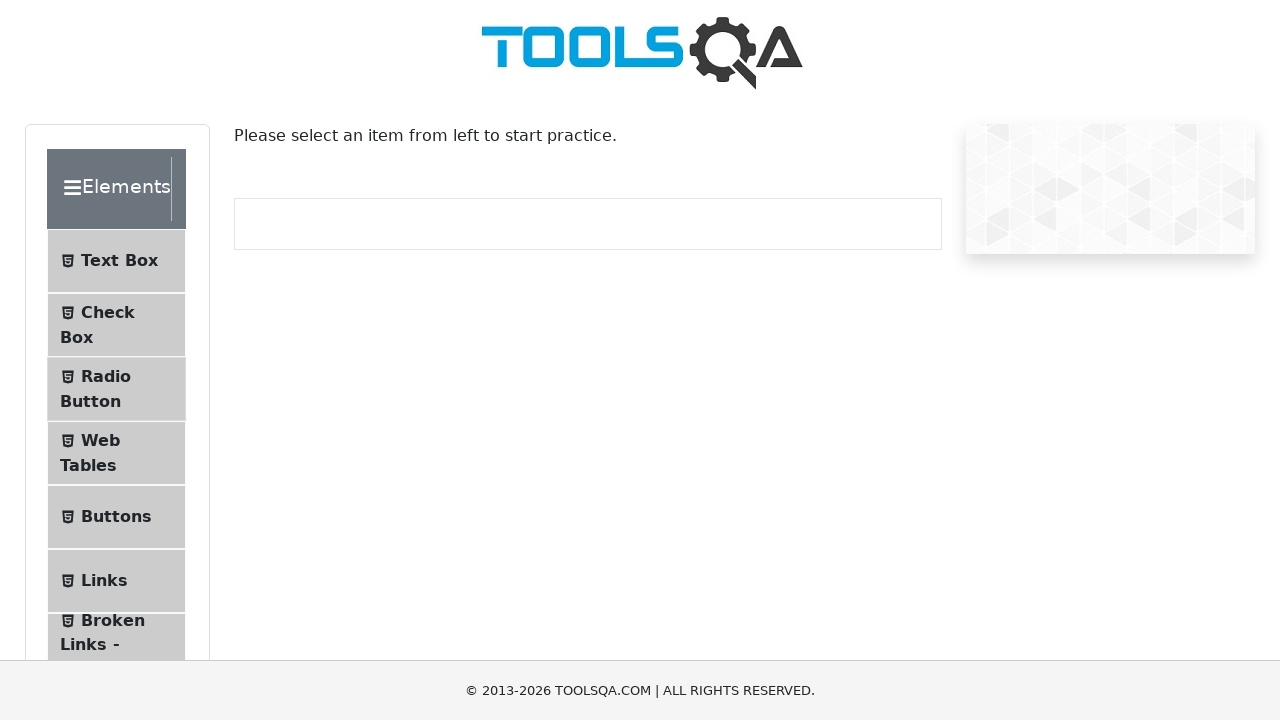

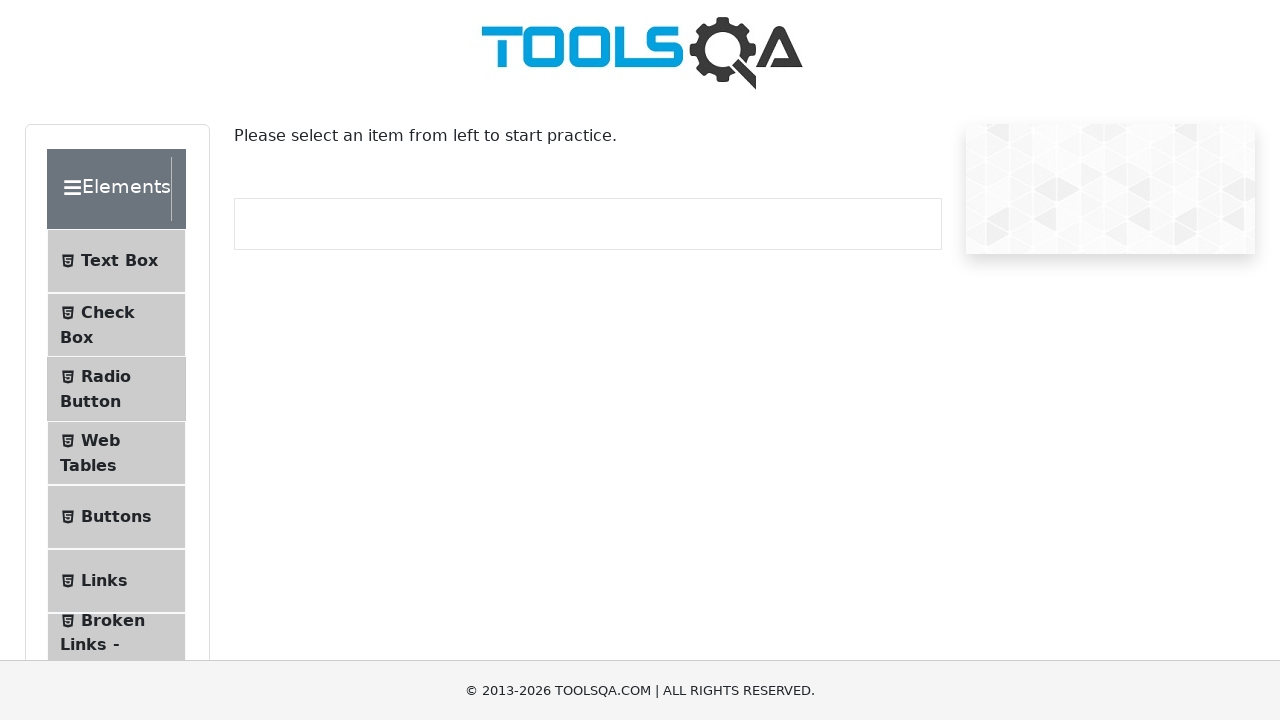